Tests the Property Capsule website by navigating to the homepage and clicking on the Market/MapMaker button if it's displayed

Starting URL: https://www.propertycapsule.com

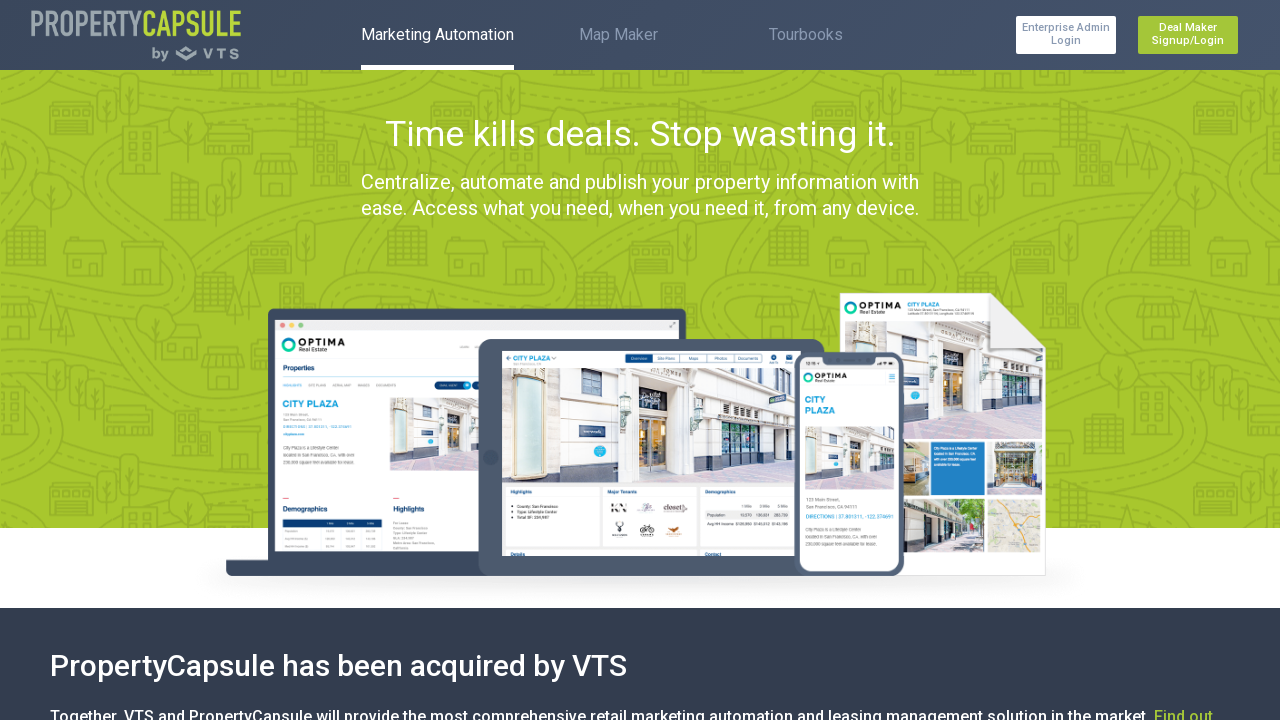

Navigated to Property Capsule homepage
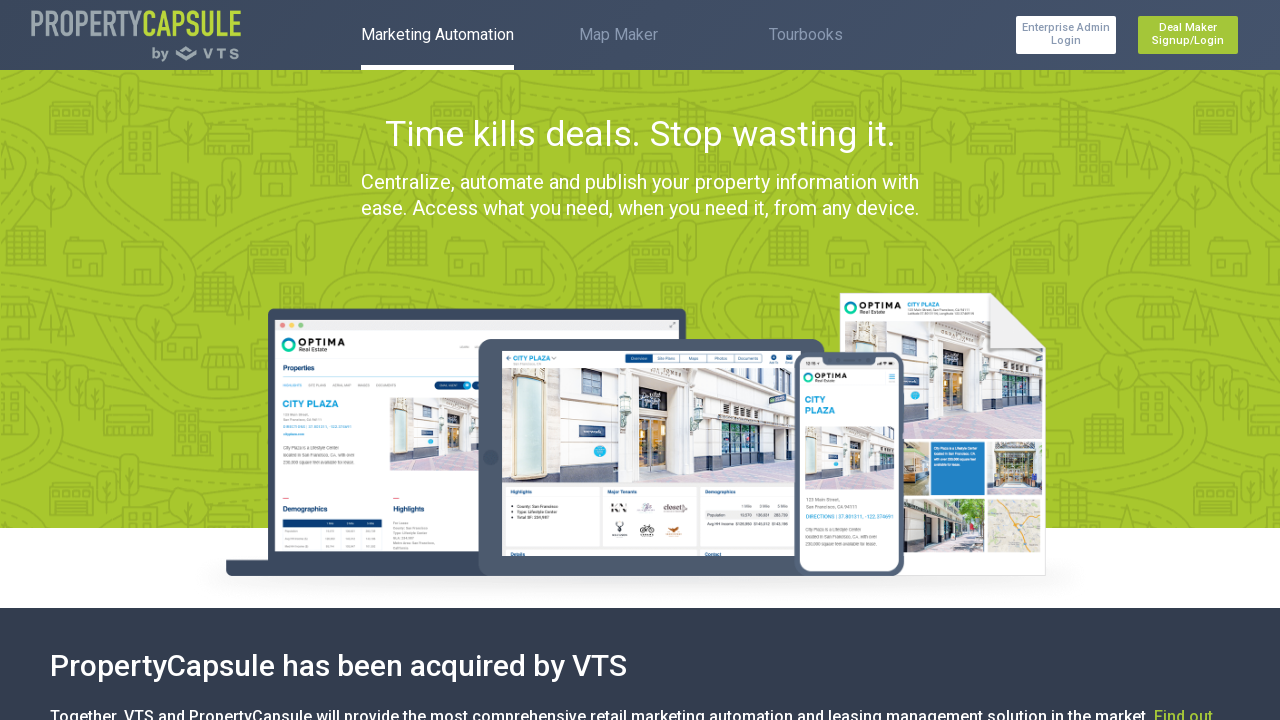

Page DOM content loaded
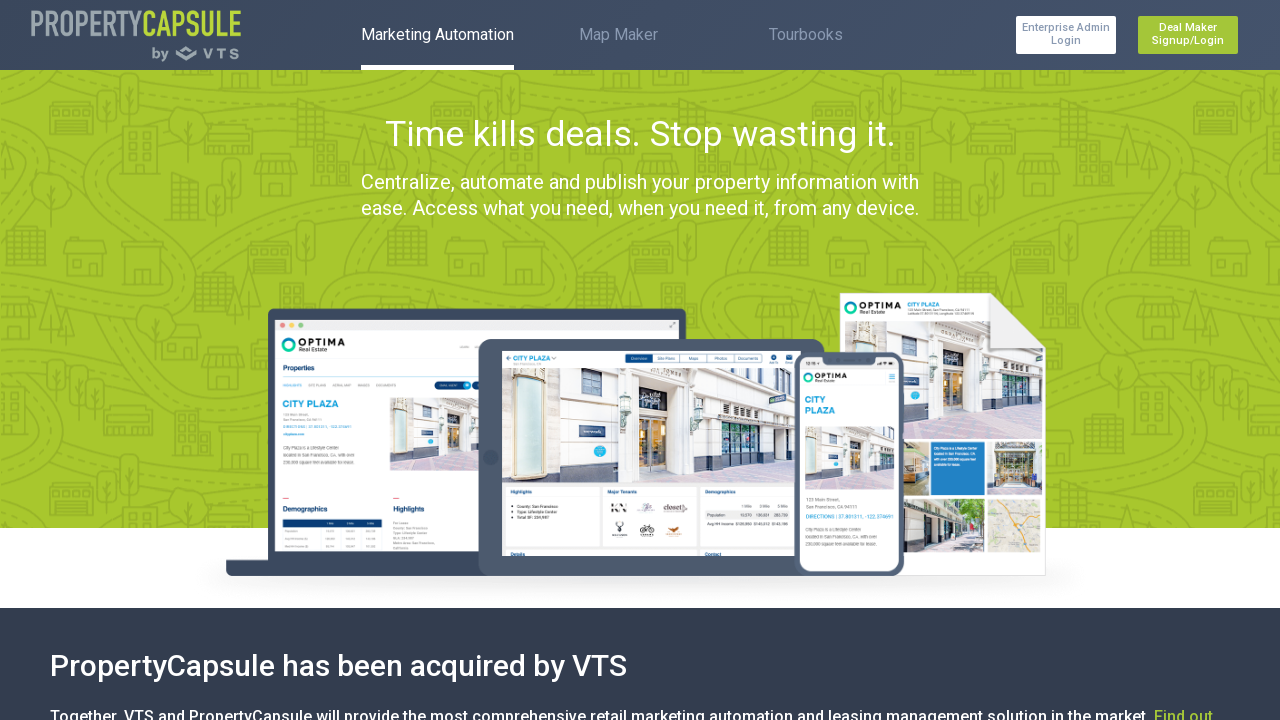

Located Market/MapMaker button element
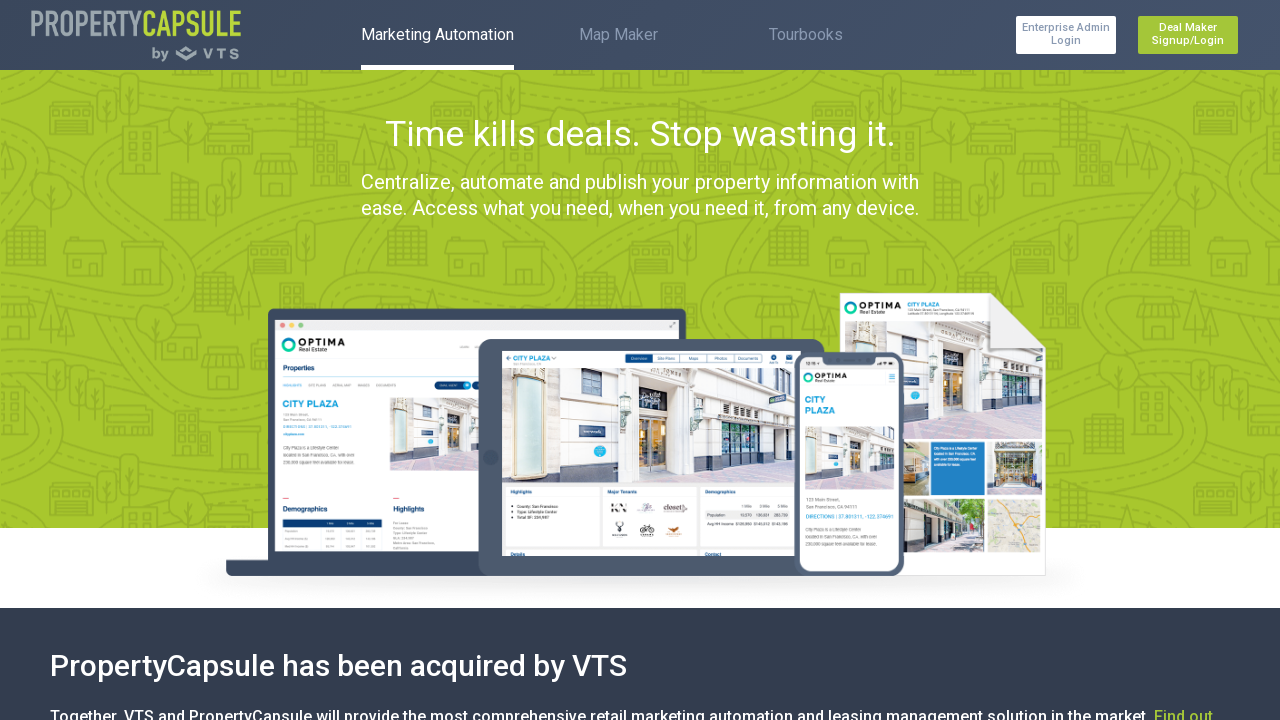

Clicked Market/MapMaker button at (618, 35) on #market-btn
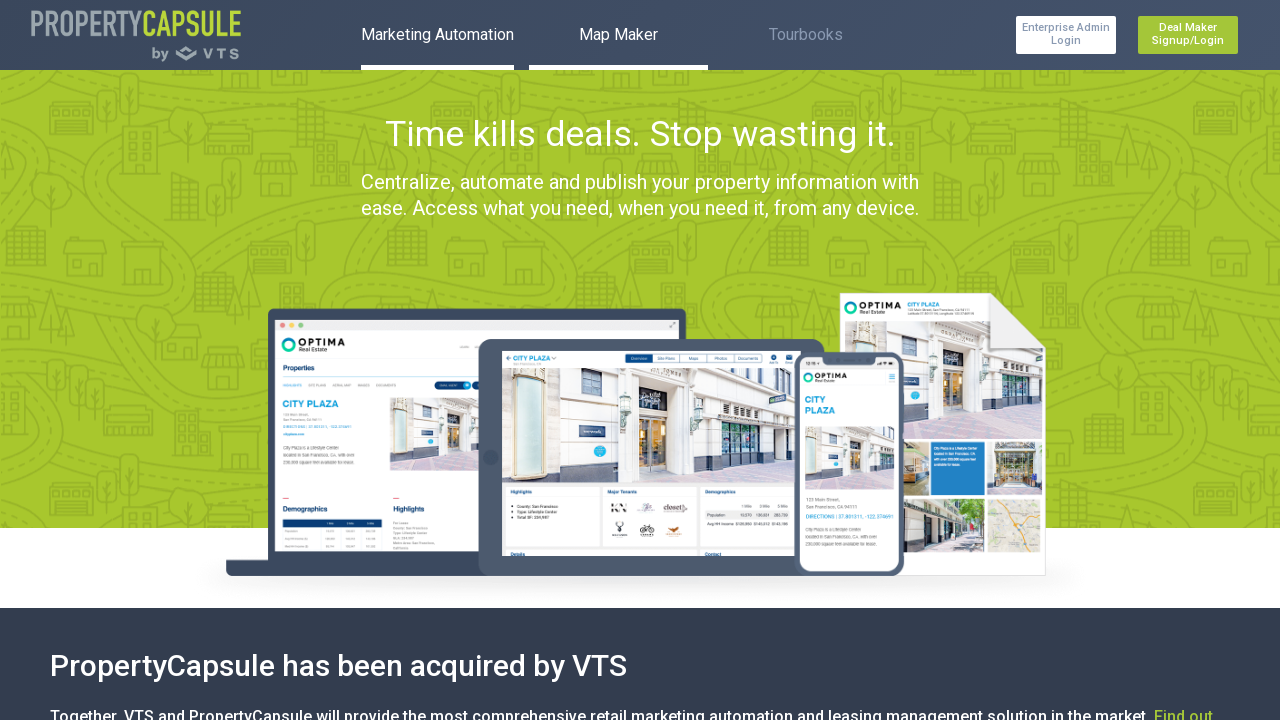

Waited for Market/MapMaker button action to complete
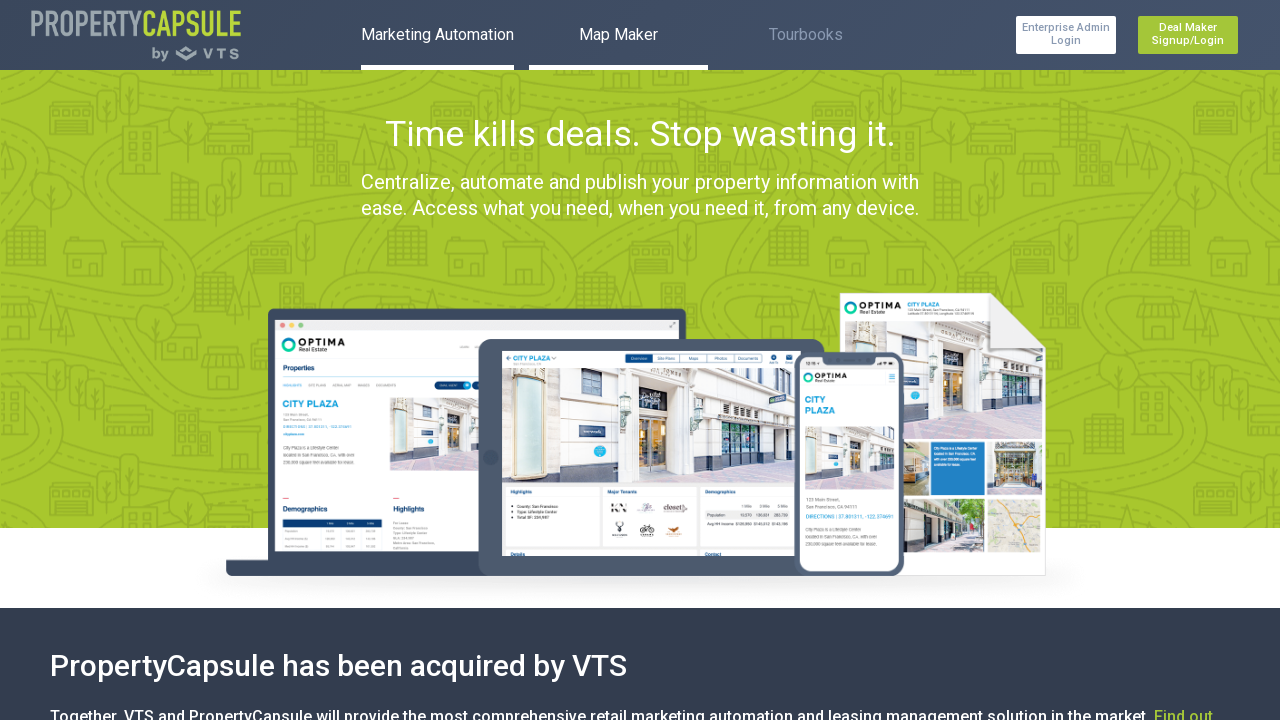

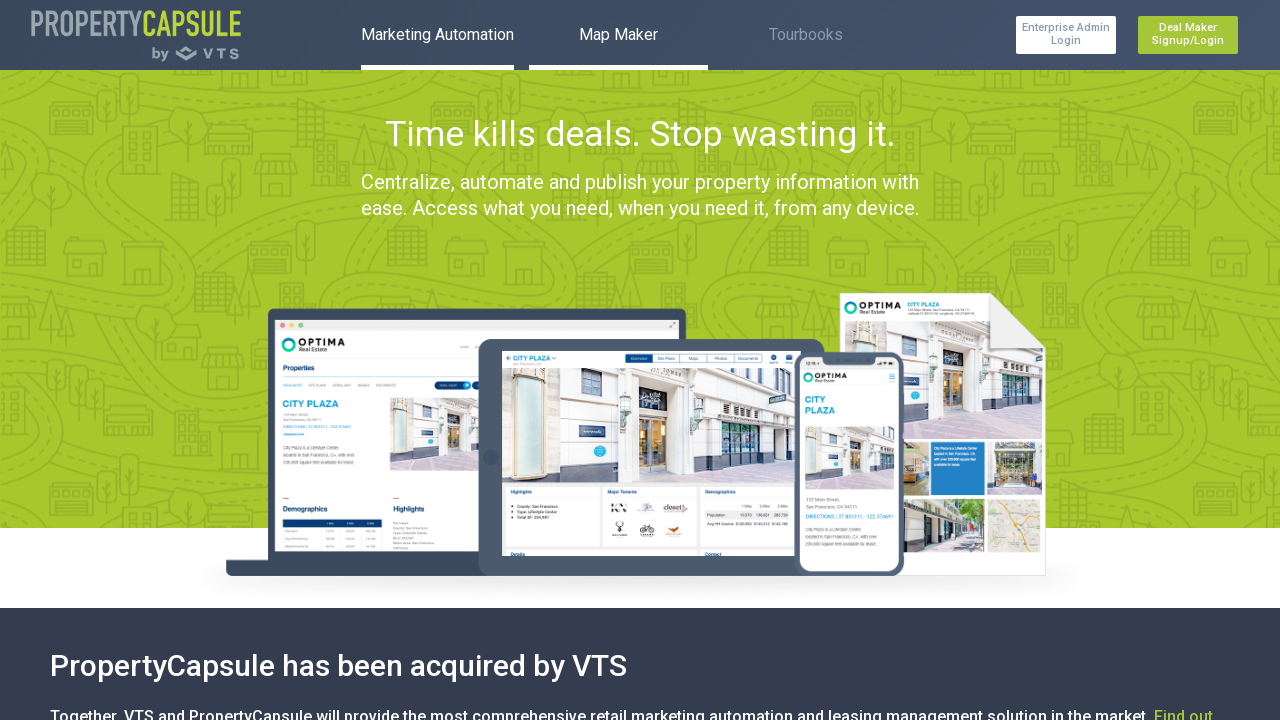